Tests calculator functionality by entering operands and operators, then verifying the result

Starting URL: https://www.calculator.net/

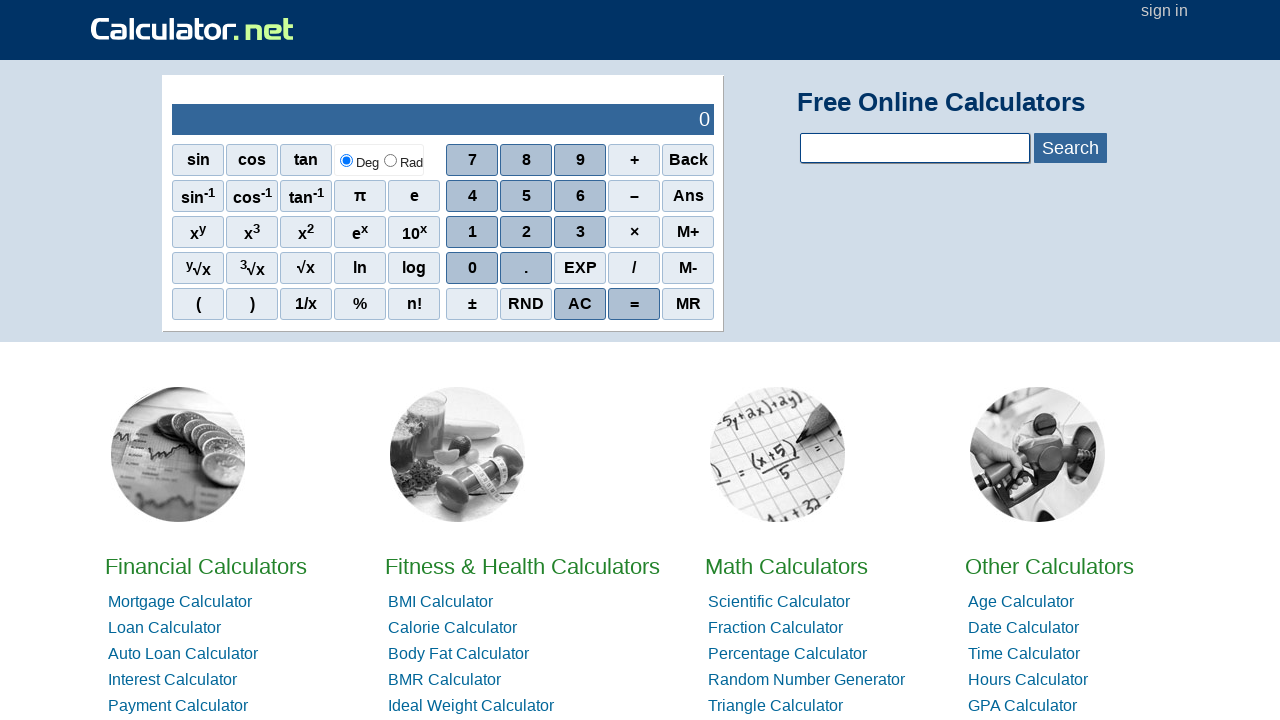

Clicked digit '1' for first operand at (472, 232) on //span[.=1]
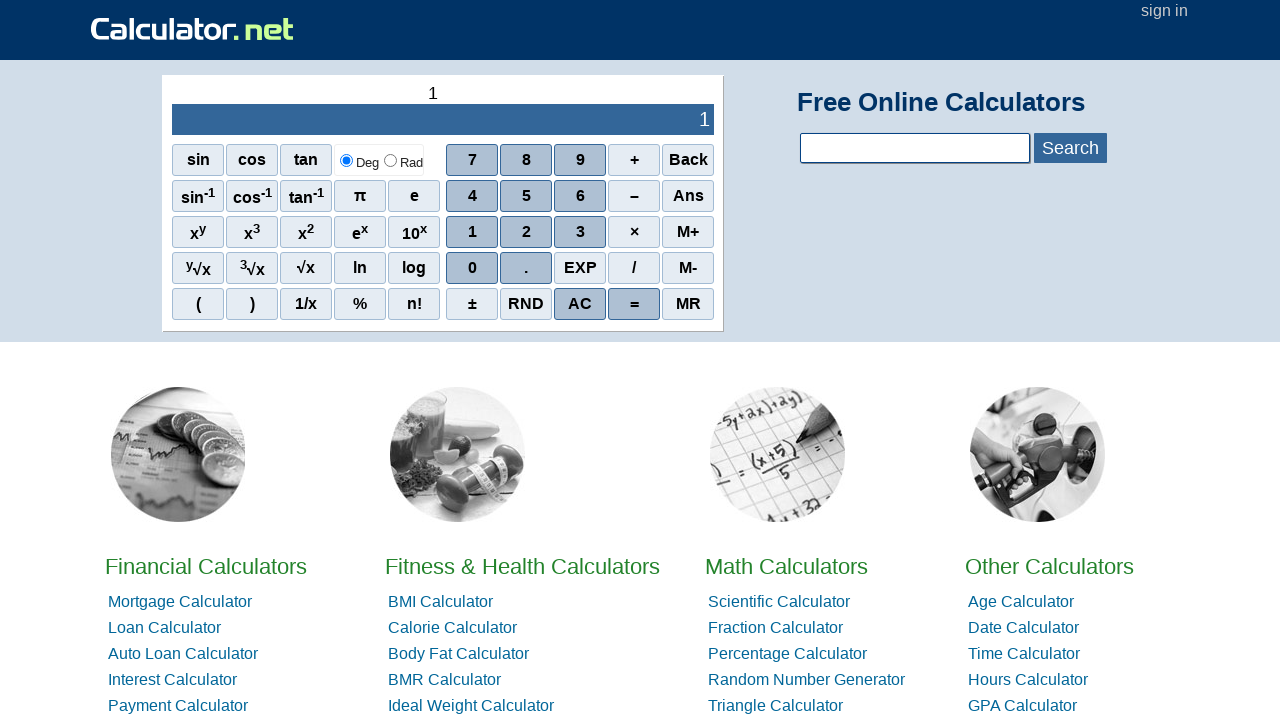

Waited 500ms after entering digit '1'
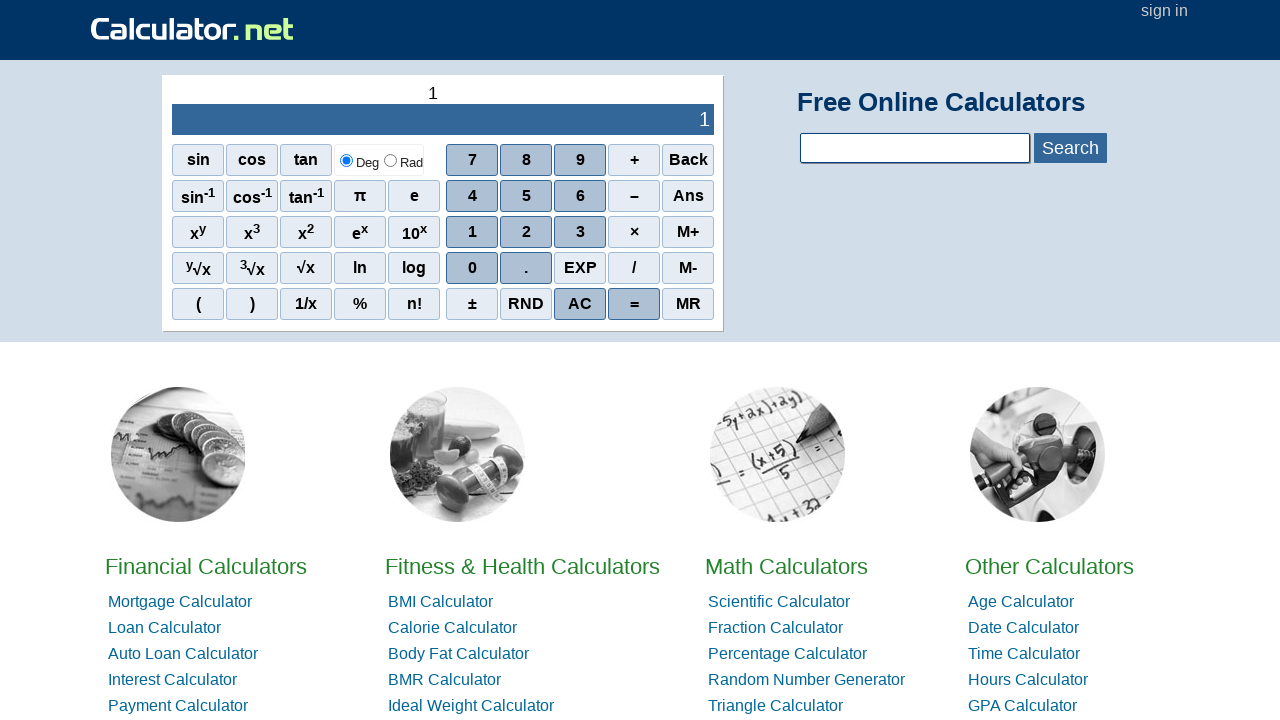

Clicked digit '2' for first operand at (526, 232) on //span[.=2]
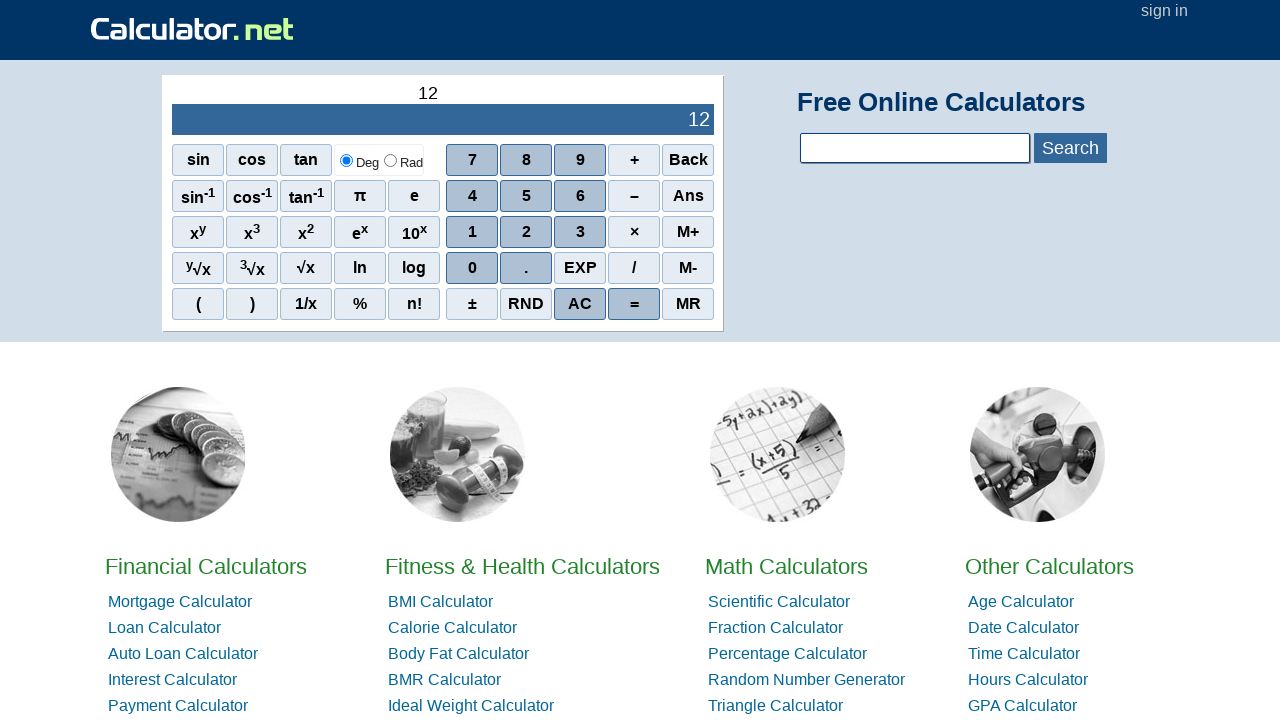

Waited 500ms after entering digit '2'
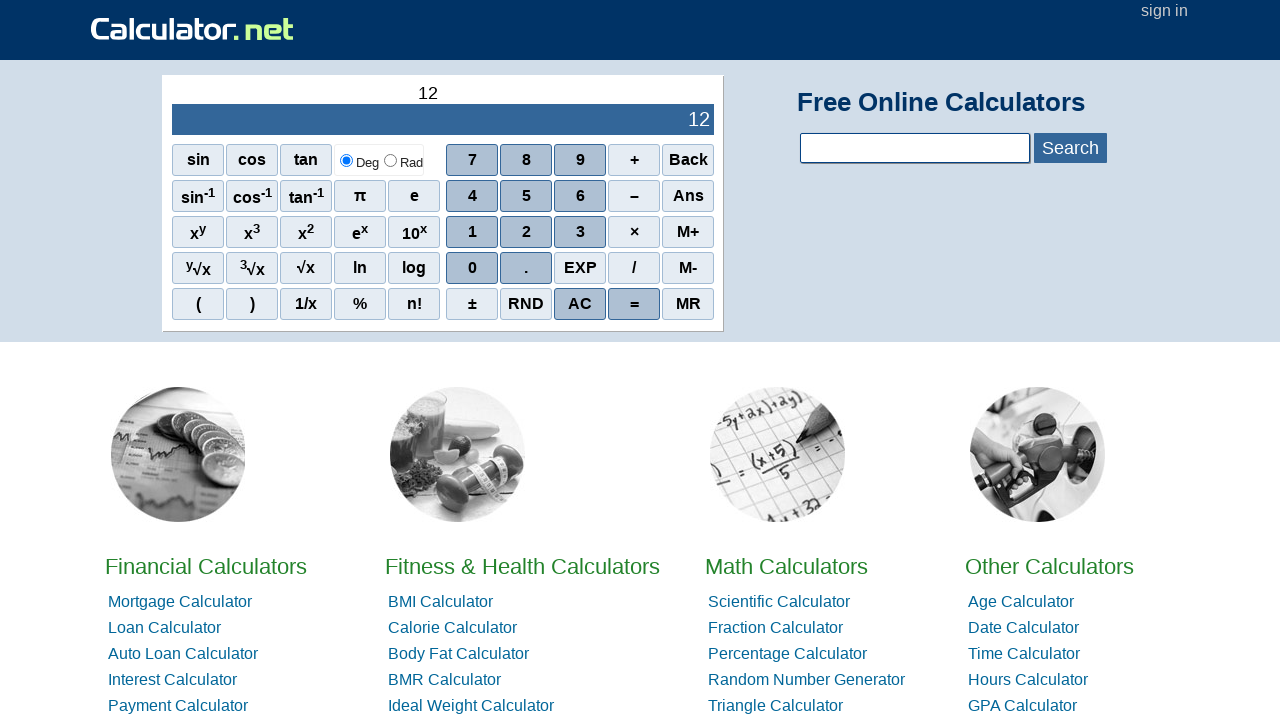

Clicked digit '3' for first operand at (580, 232) on //span[.=3]
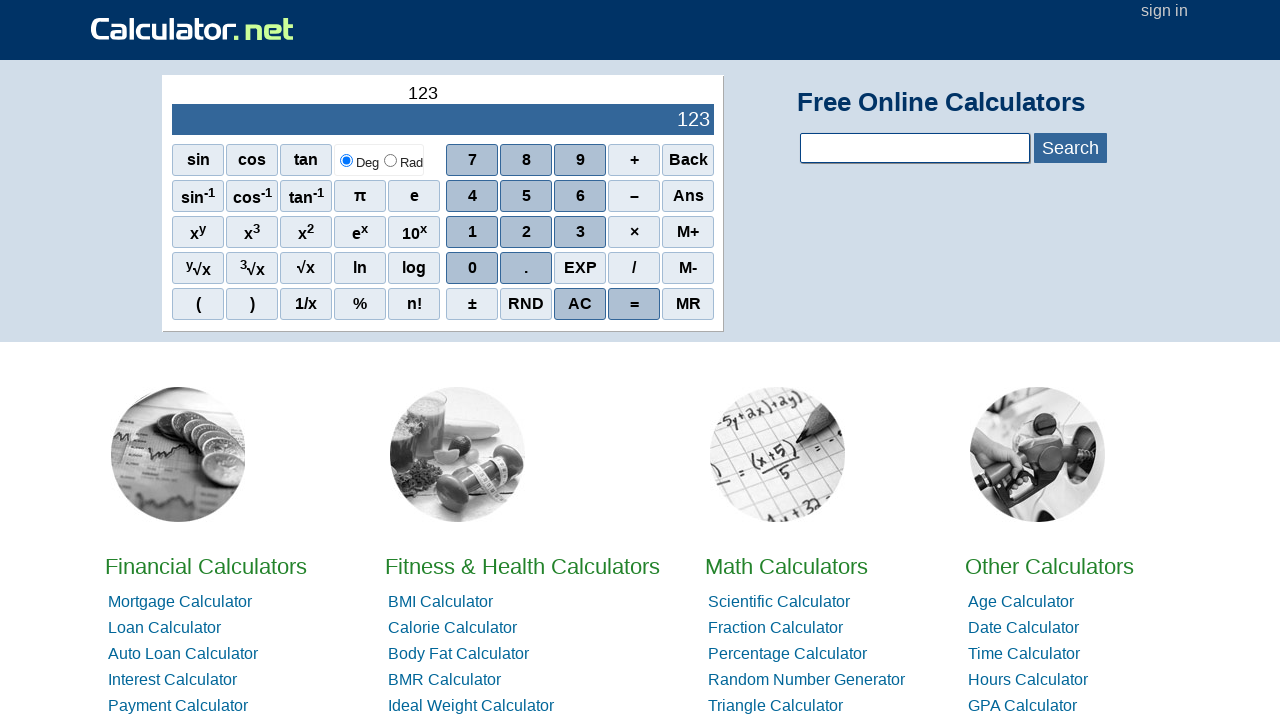

Waited 500ms after entering digit '3'
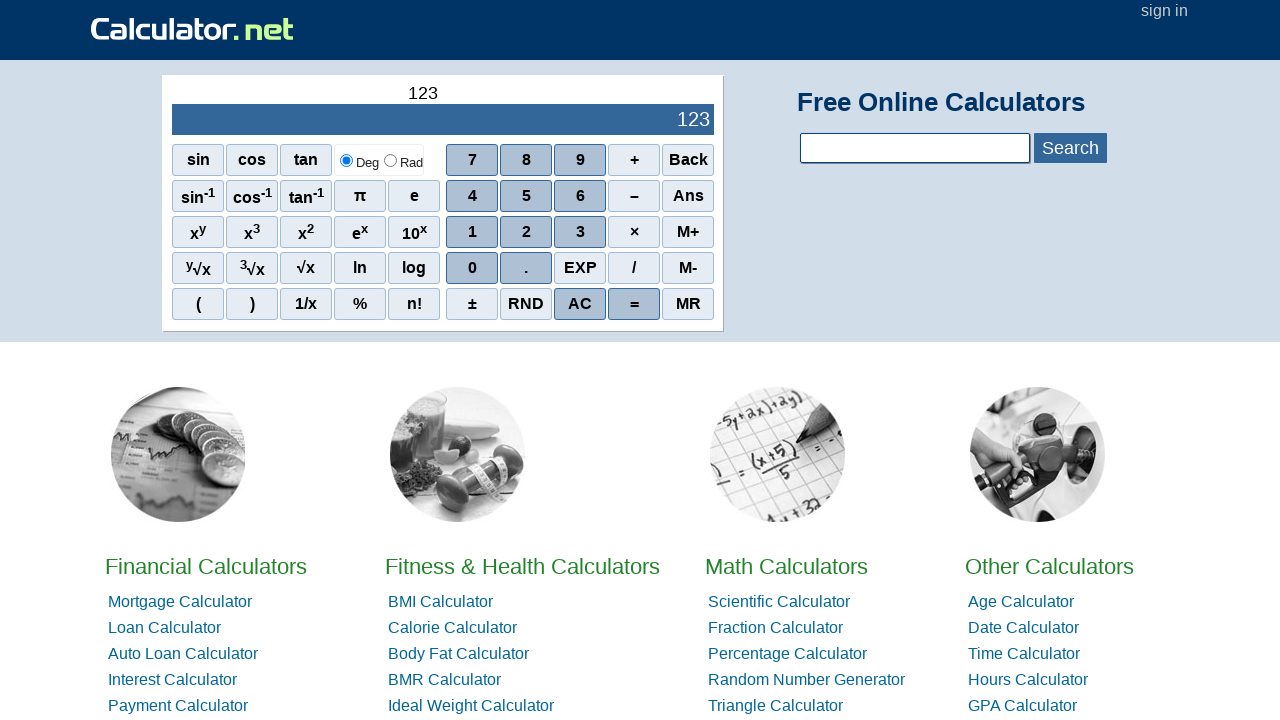

Clicked '+' operator button at (634, 160) on //span[@onclick="r('+')"]
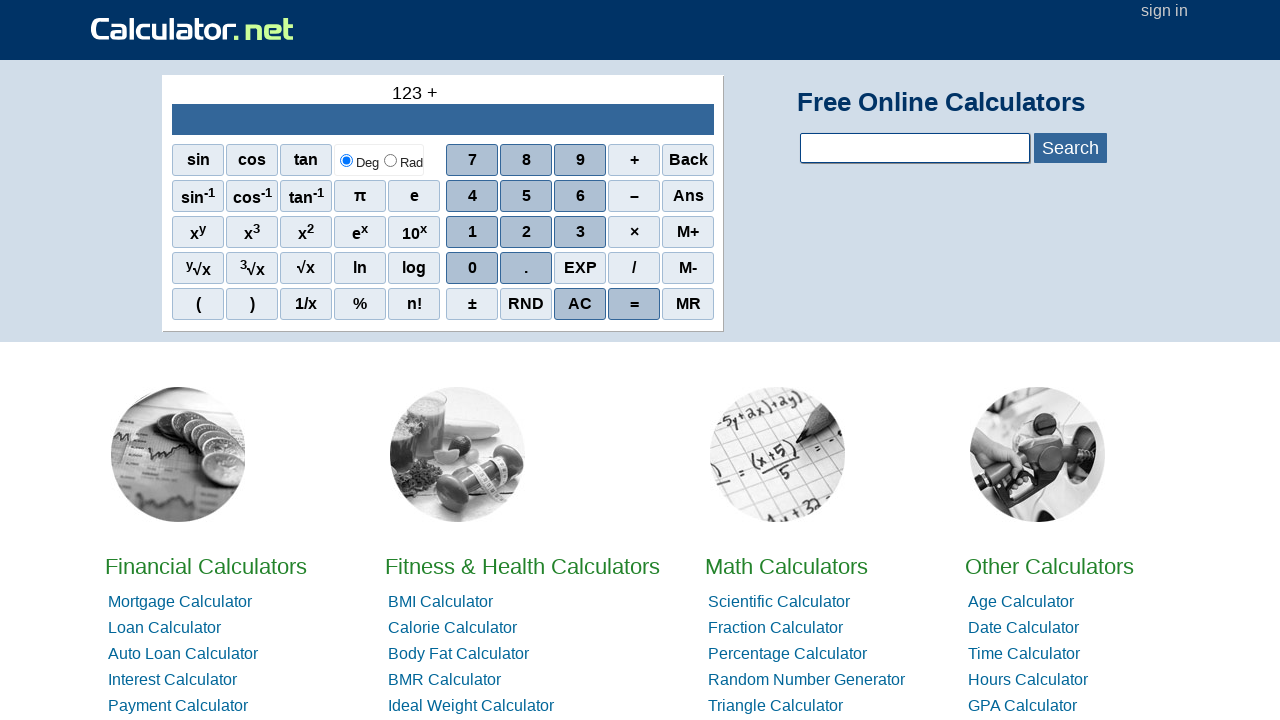

Waited 500ms after entering operator '+'
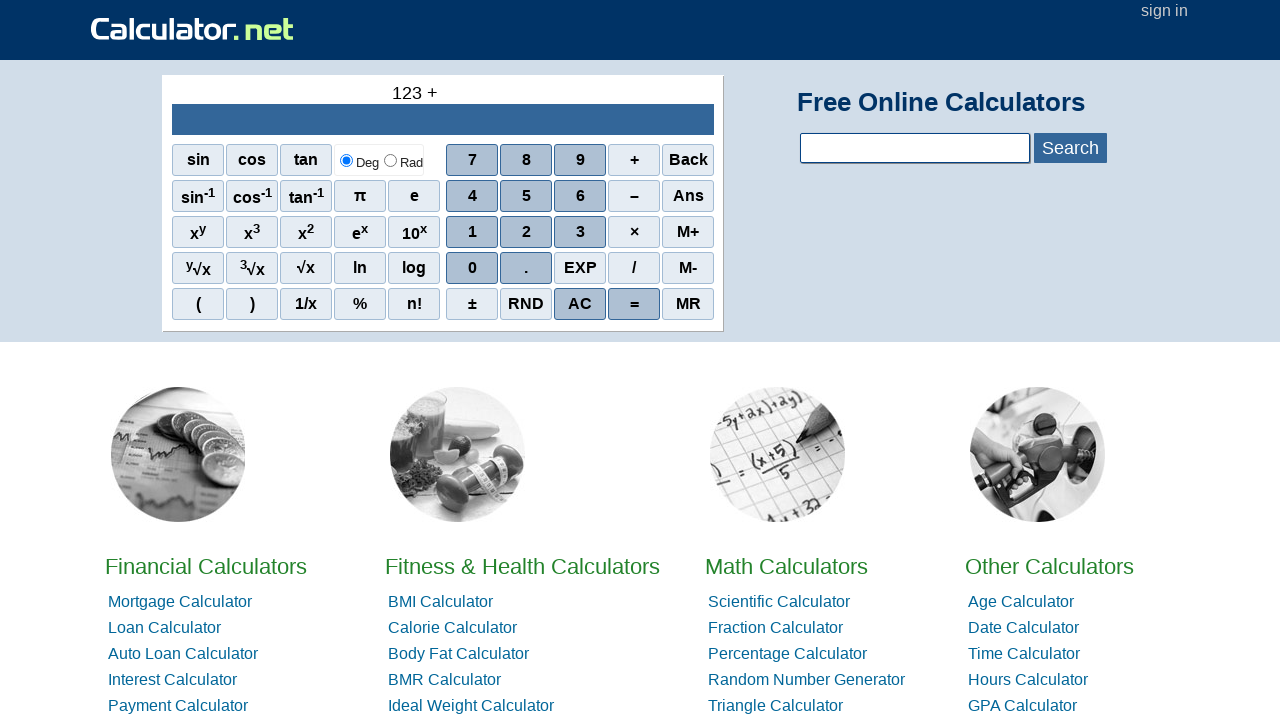

Clicked digit '4' for second operand at (472, 196) on //span[.=4]
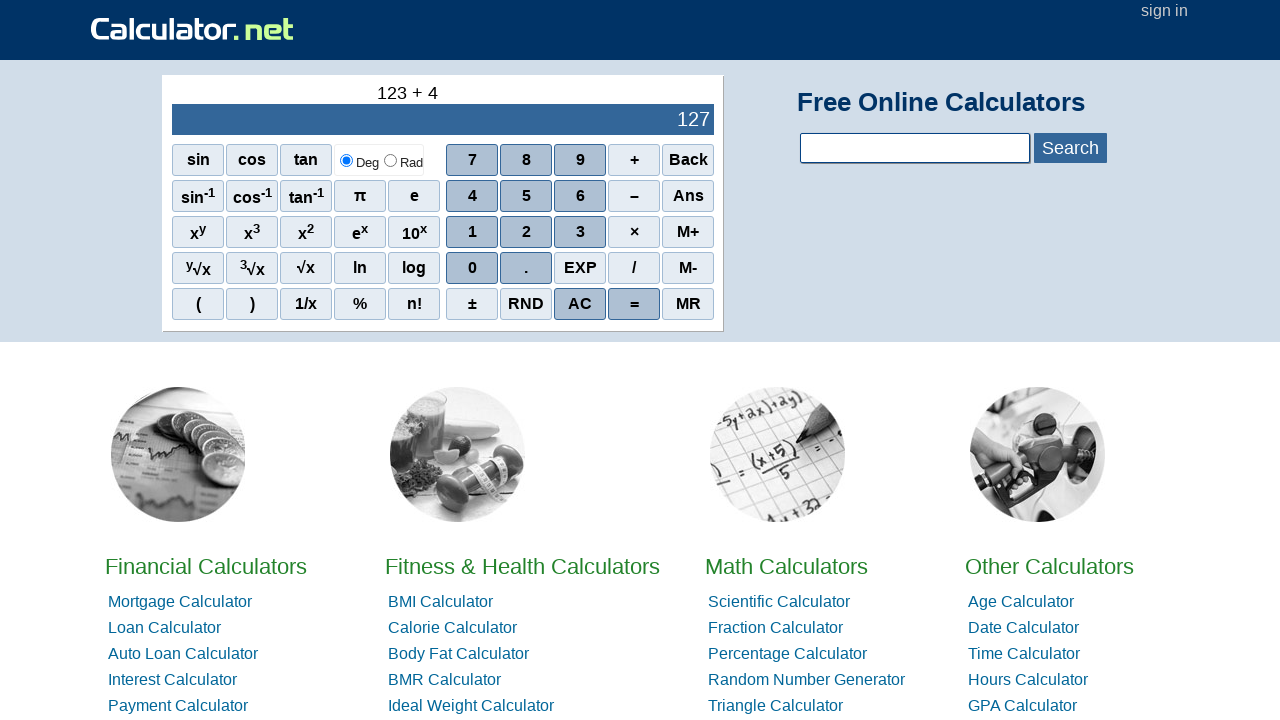

Waited 500ms after entering digit '4'
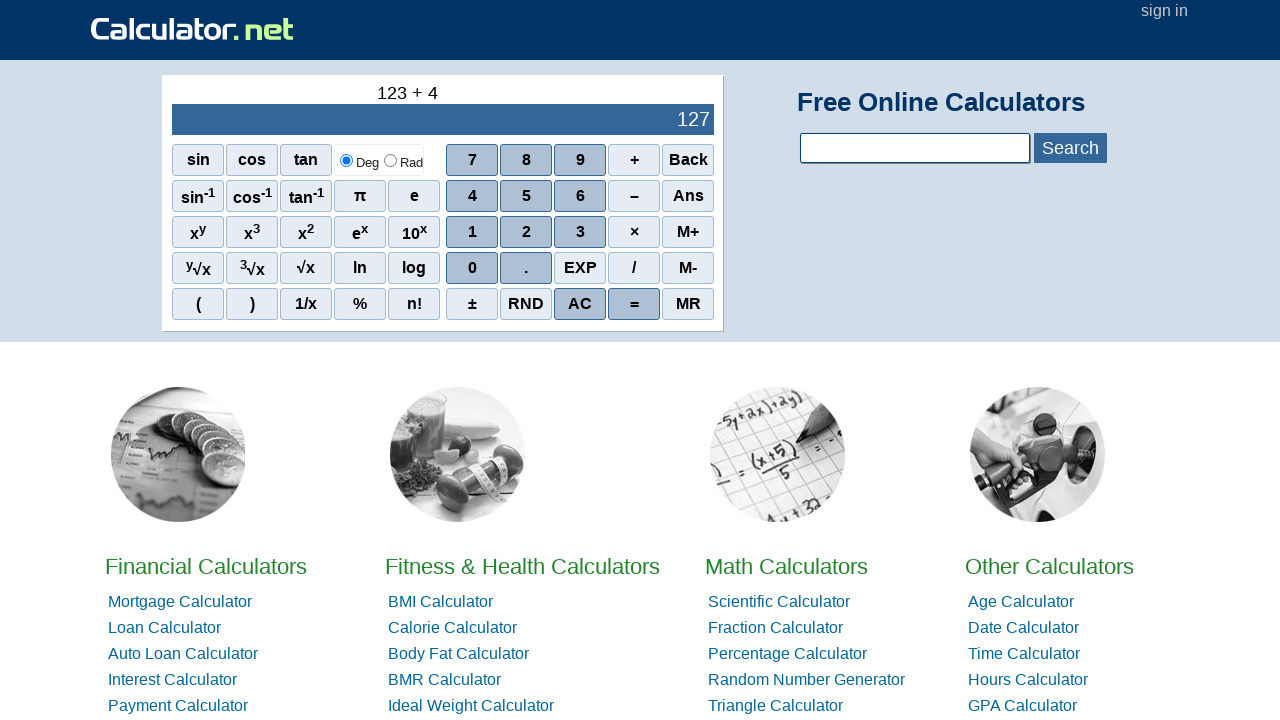

Clicked digit '5' for second operand at (526, 196) on //span[.=5]
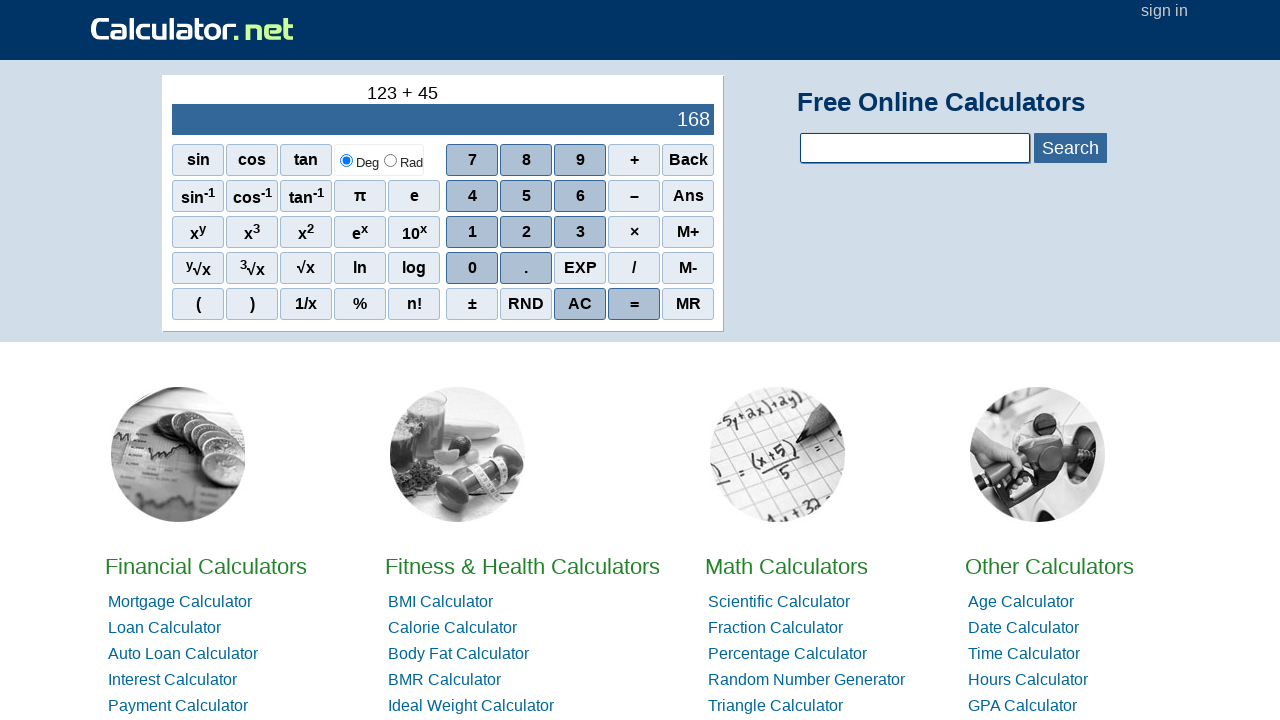

Waited 500ms after entering digit '5'
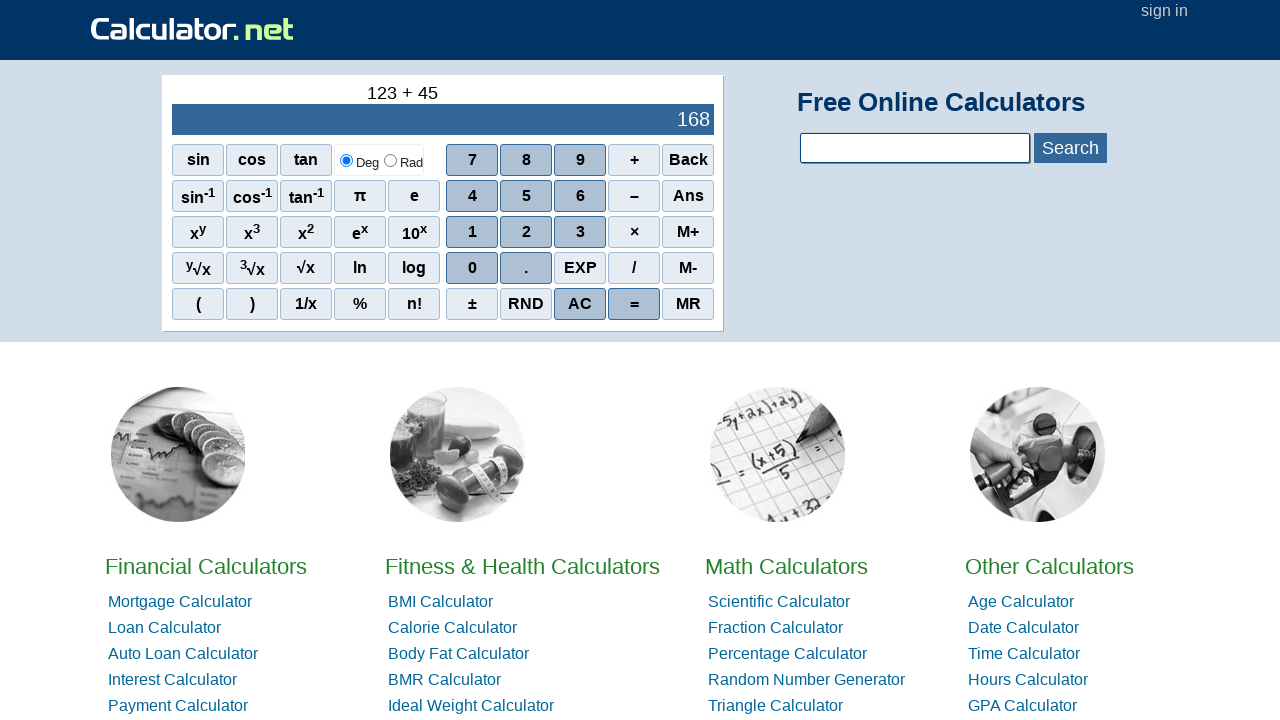

Clicked digit '6' for second operand at (580, 196) on //span[.=6]
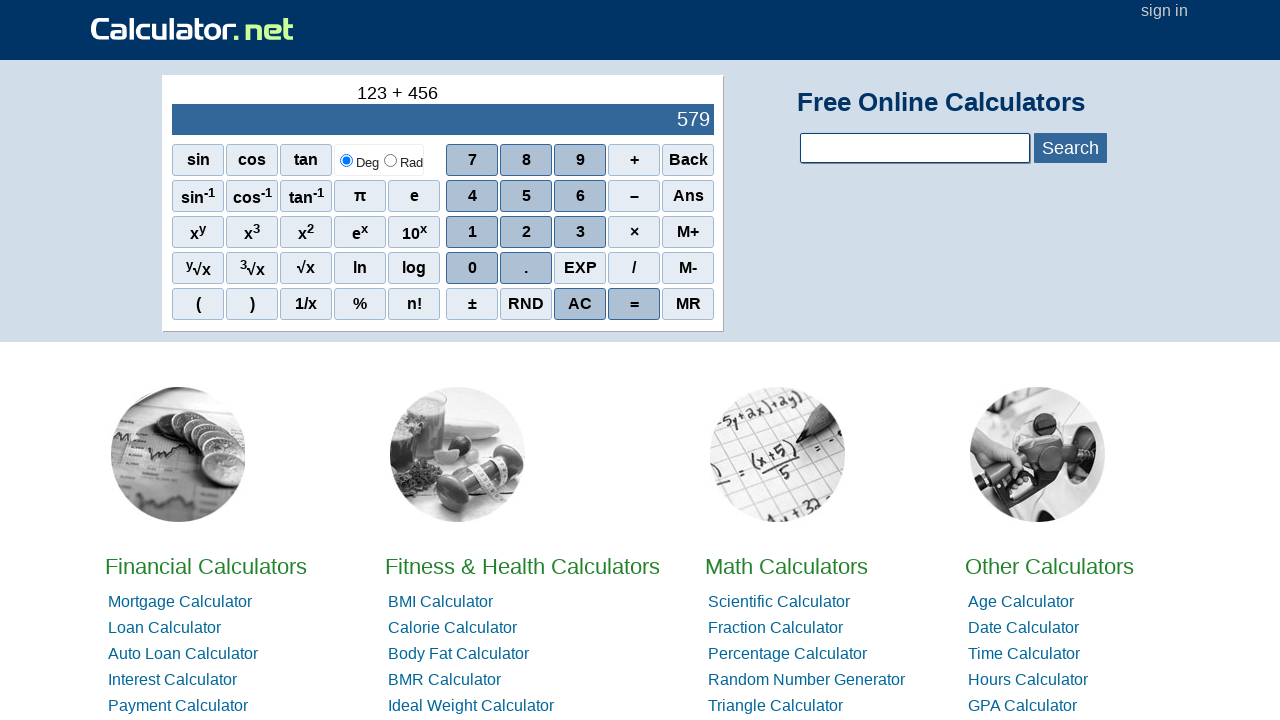

Waited 500ms after entering digit '6'
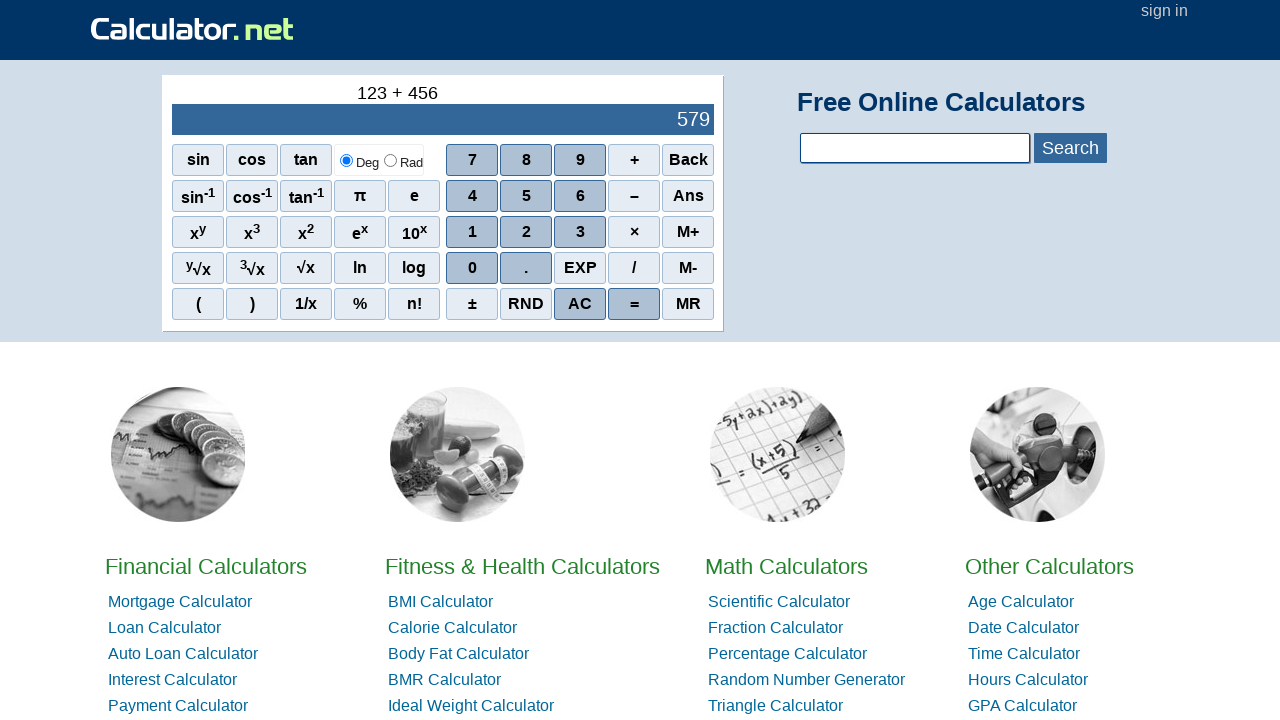

Clicked '=' button to calculate result at (634, 304) on //span[@onclick="r('=')"]
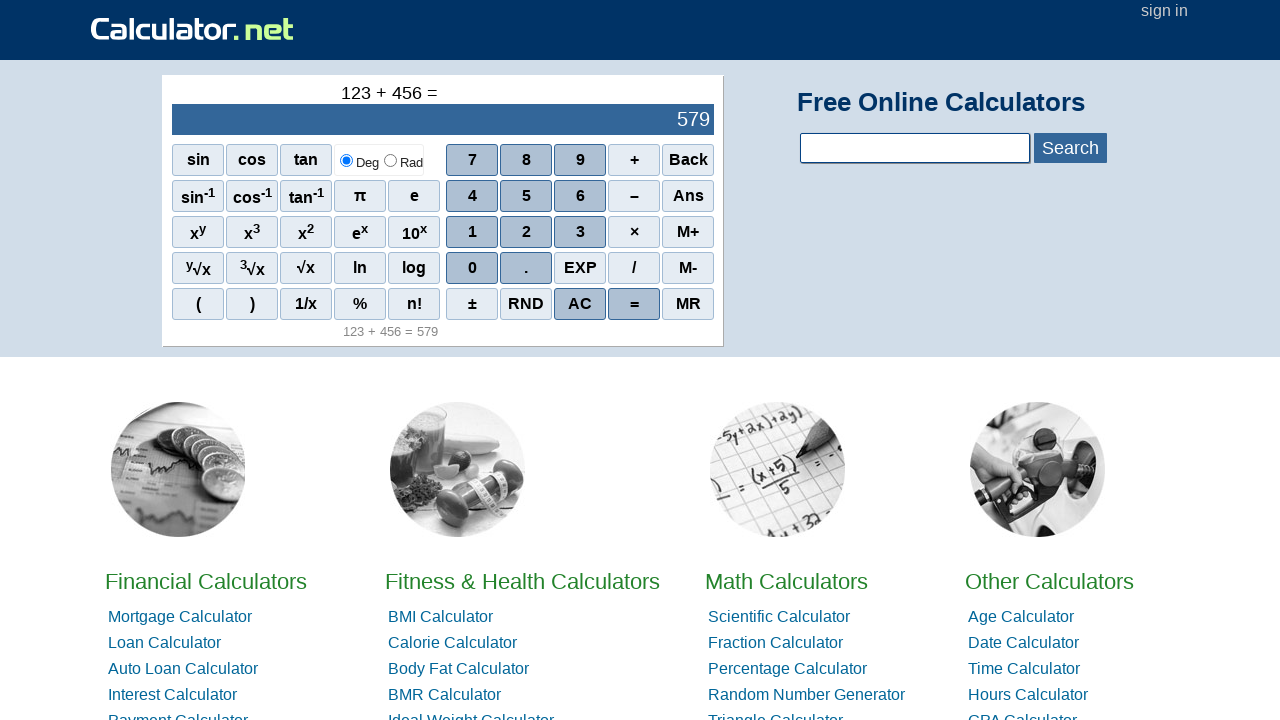

Waited 500ms after clicking equals button
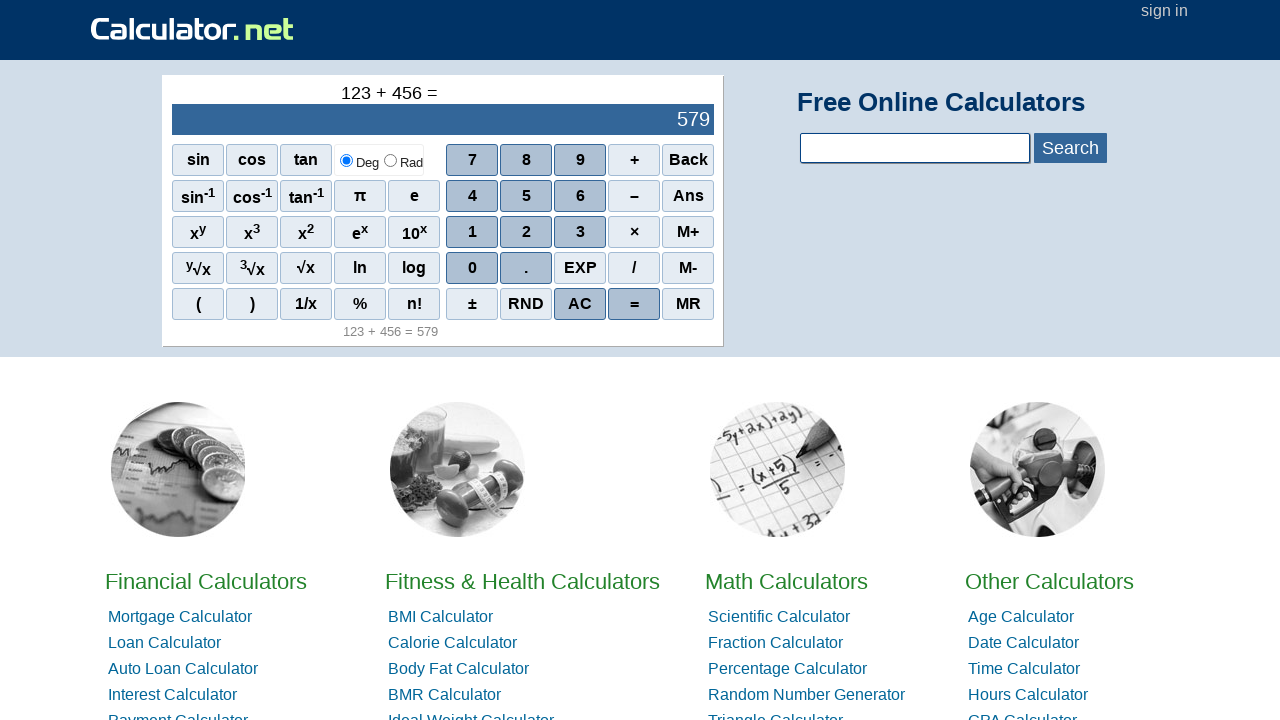

Result display element loaded
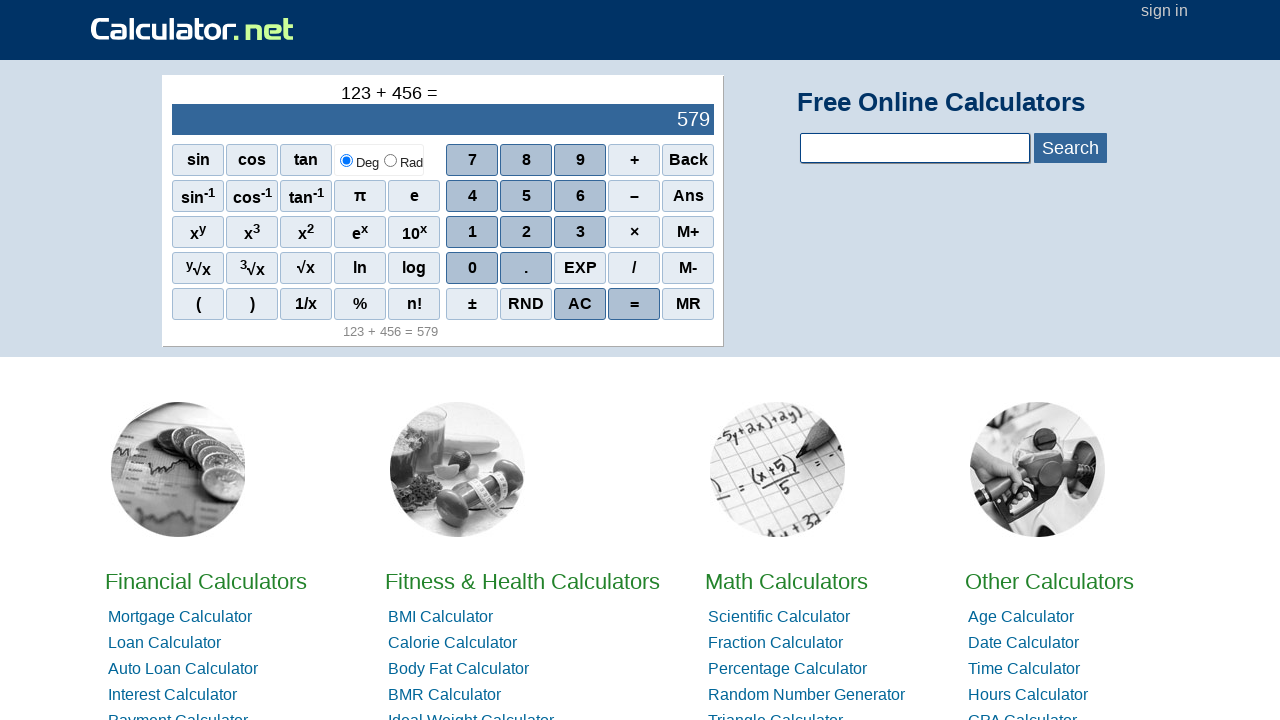

Retrieved result text: '579'
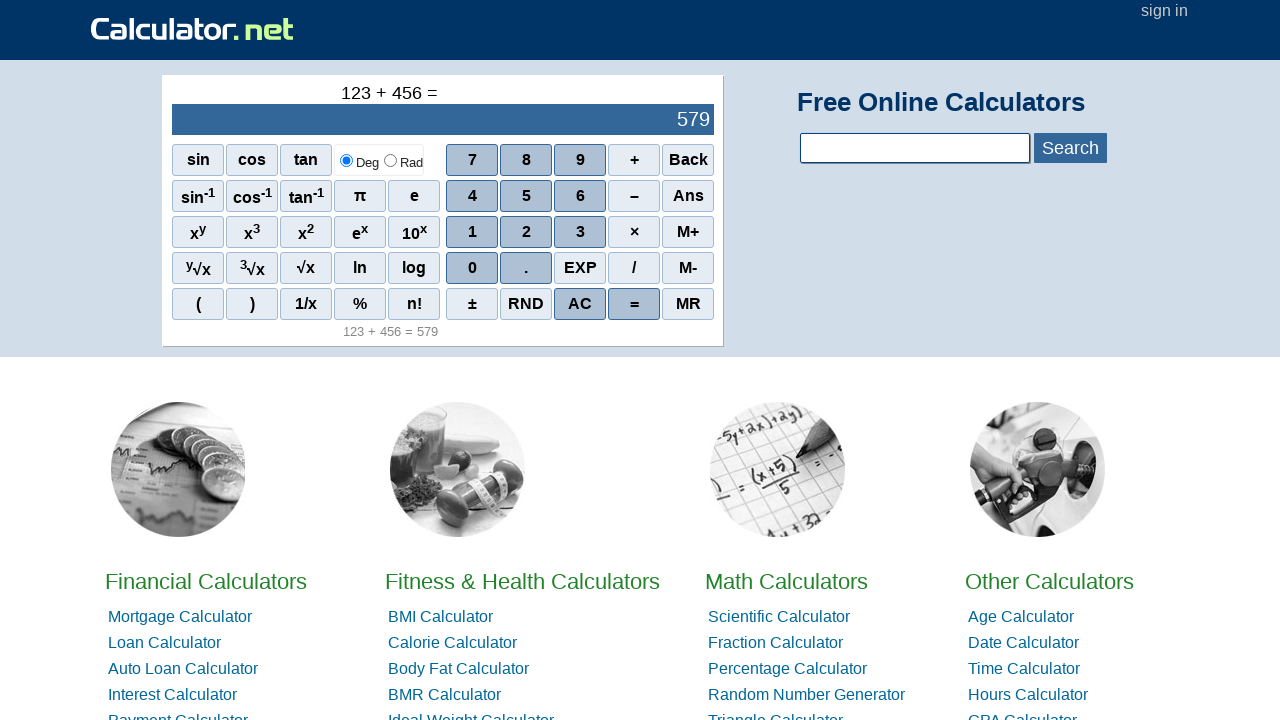

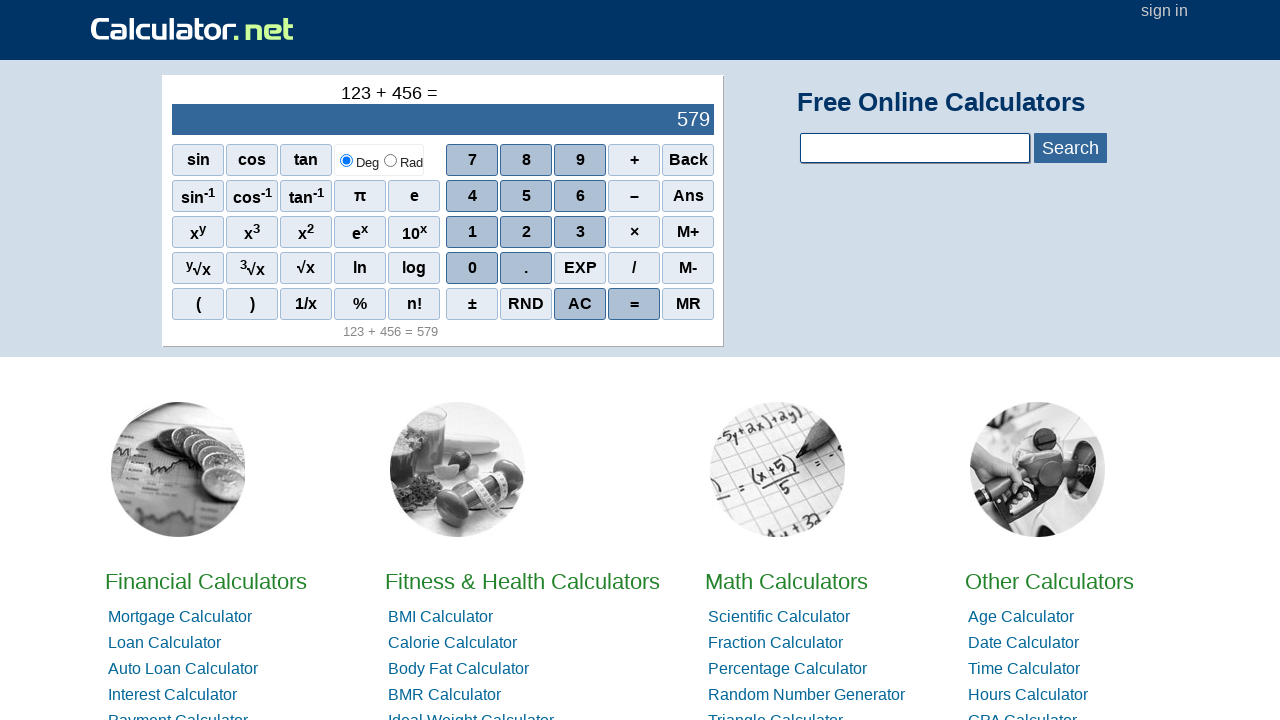